Tests a Selenium practice form by selecting gender radio buttons, profession checkboxes, automation tool options, and selecting a continent from a dropdown menu.

Starting URL: https://www.techlistic.com/p/selenium-practice-form.html

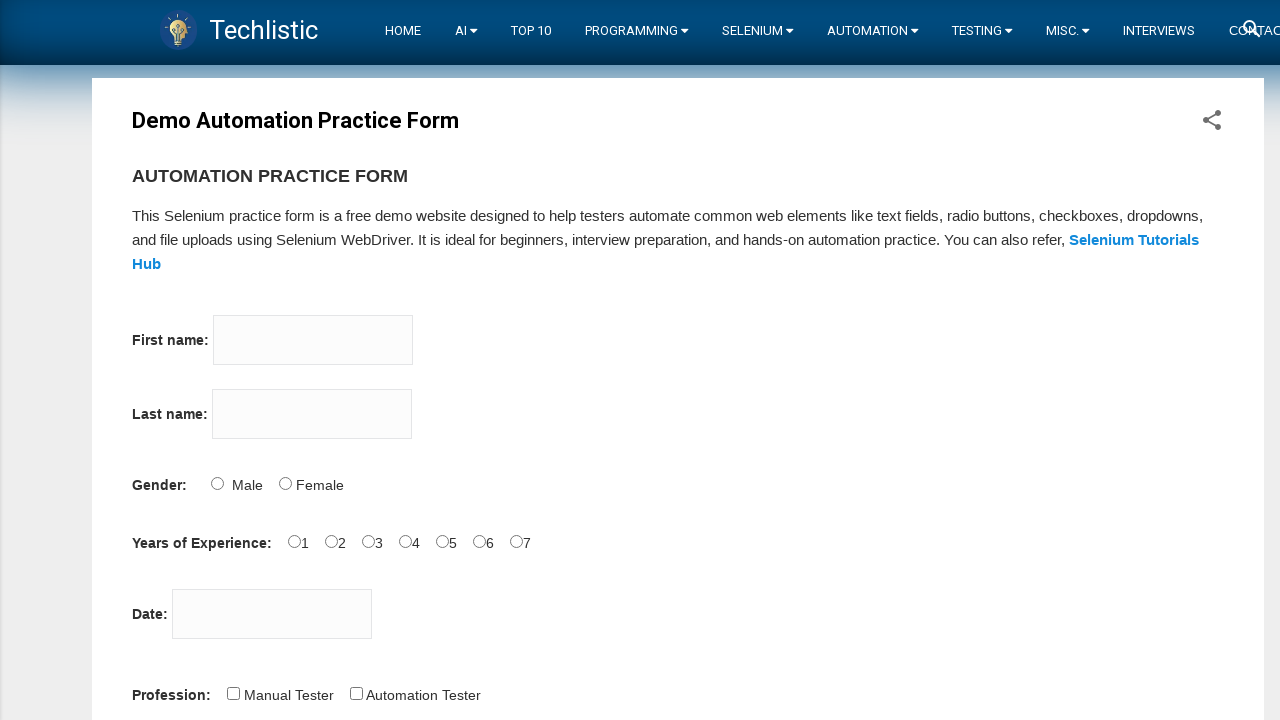

Selected Male gender radio button at (217, 483) on input#sex-0
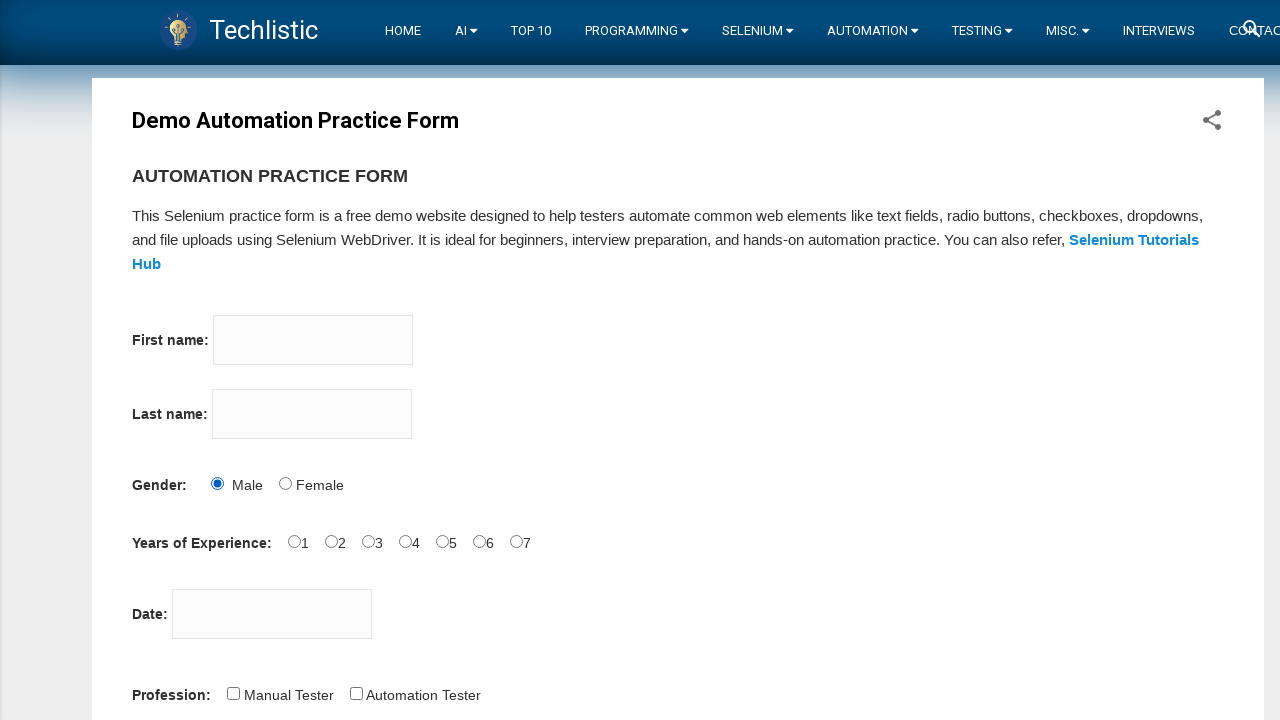

Selected Female gender radio button (switched from Male) at (285, 483) on input#sex-1
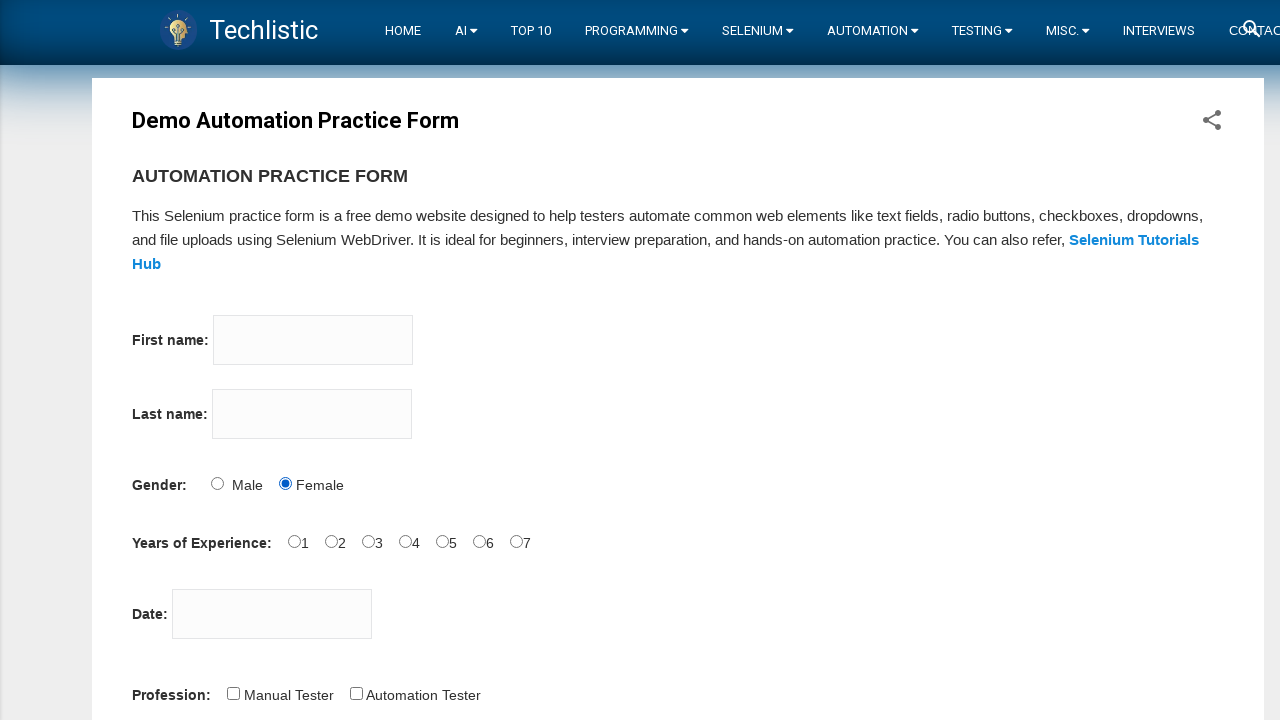

Selected Manual Tester profession checkbox at (233, 693) on input#profession-0
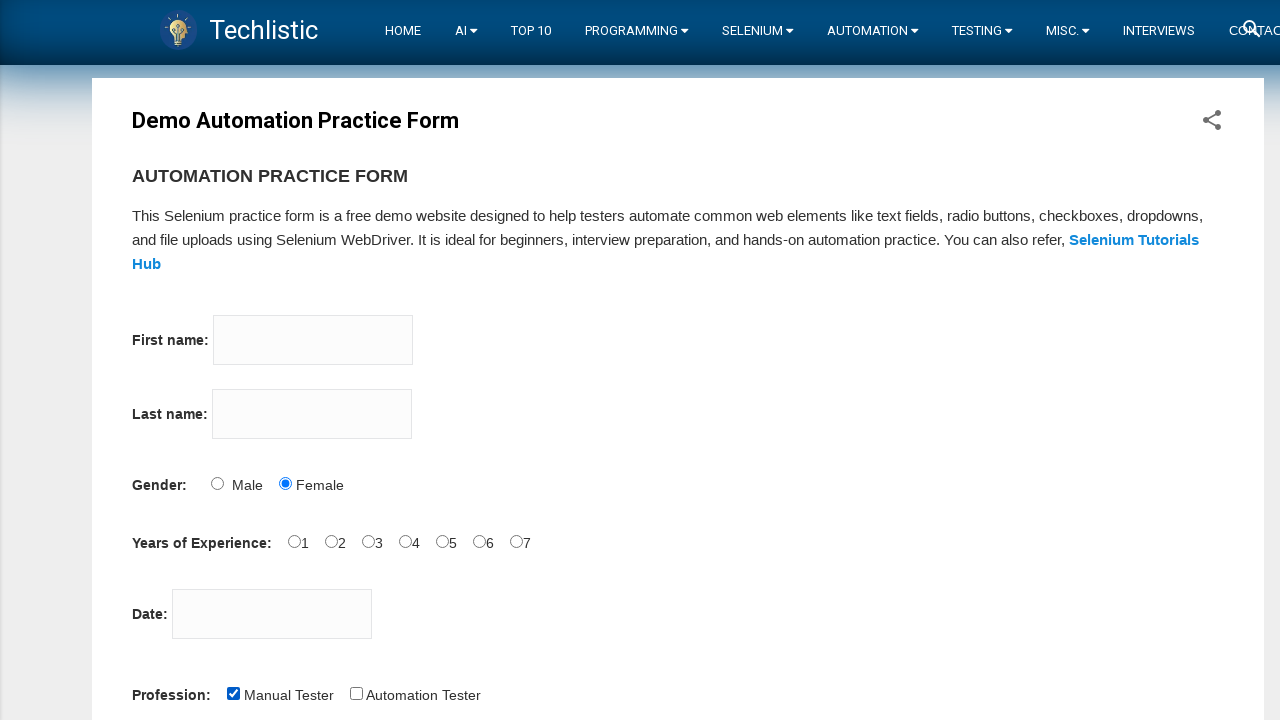

Selected Automation Tester profession checkbox at (356, 693) on input#profession-1
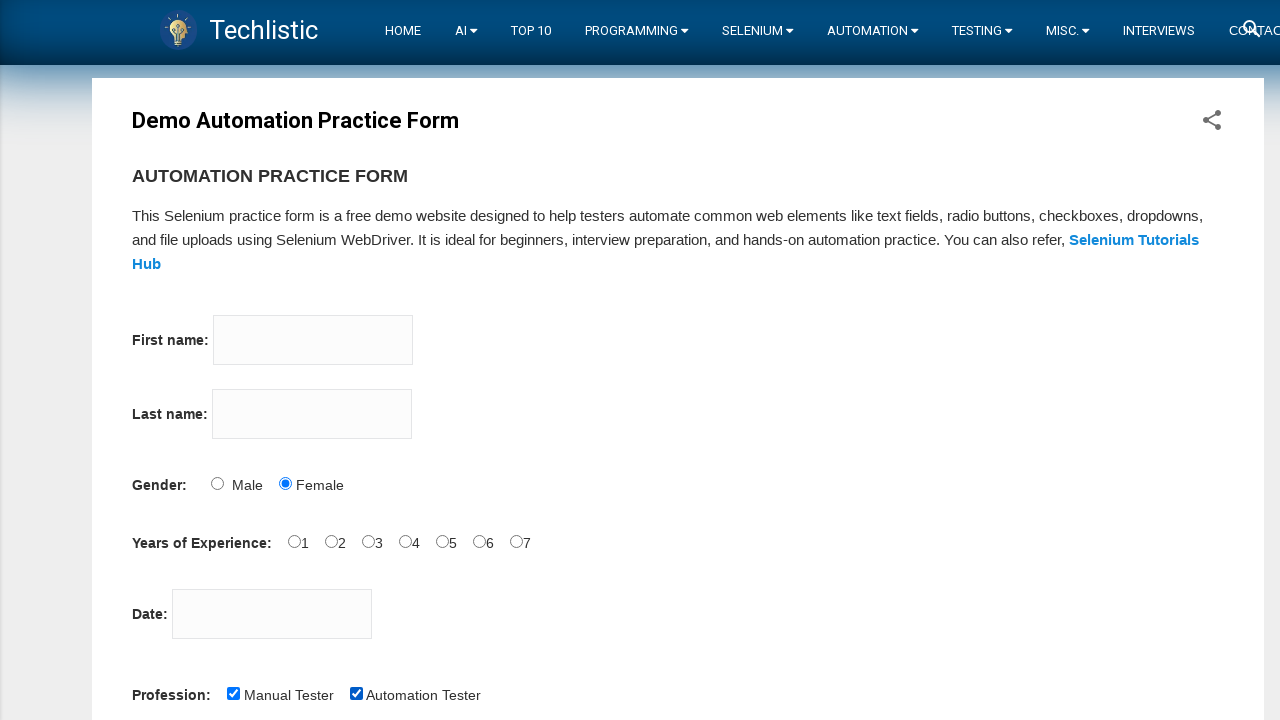

Selected QTP automation tool checkbox at (281, 360) on input#tool-0
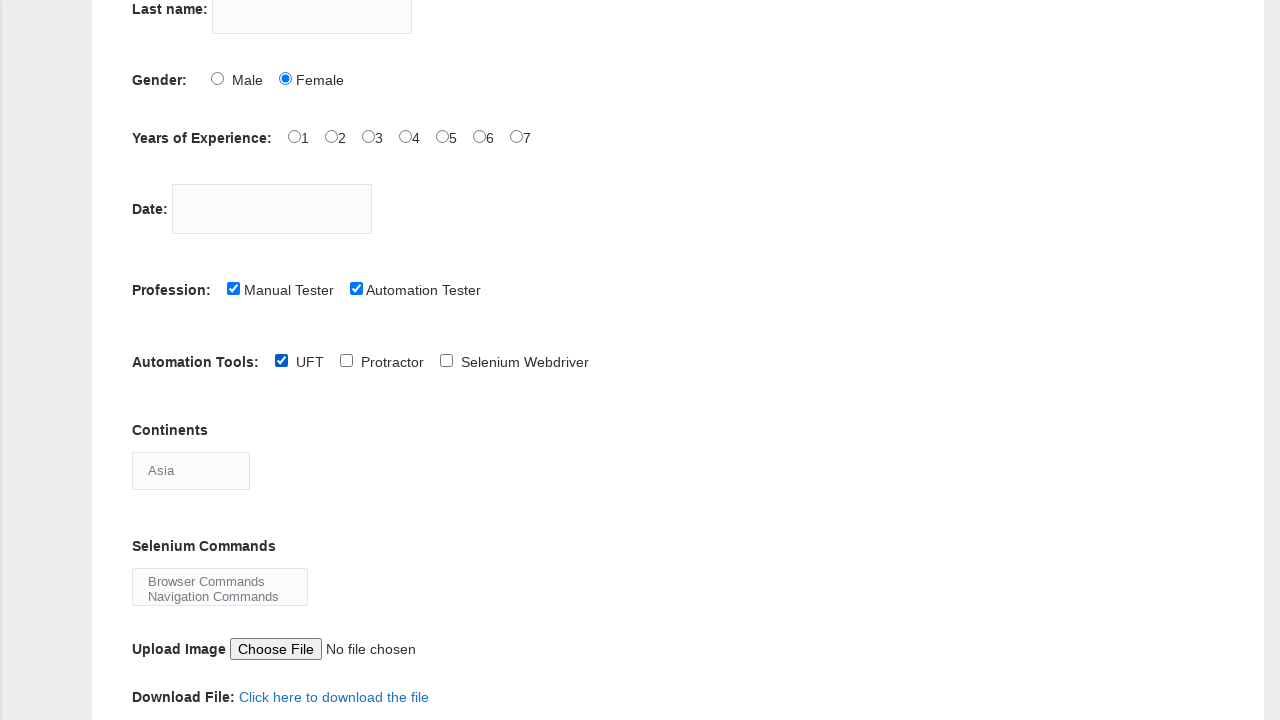

Selected Africa from continents dropdown on select#continents
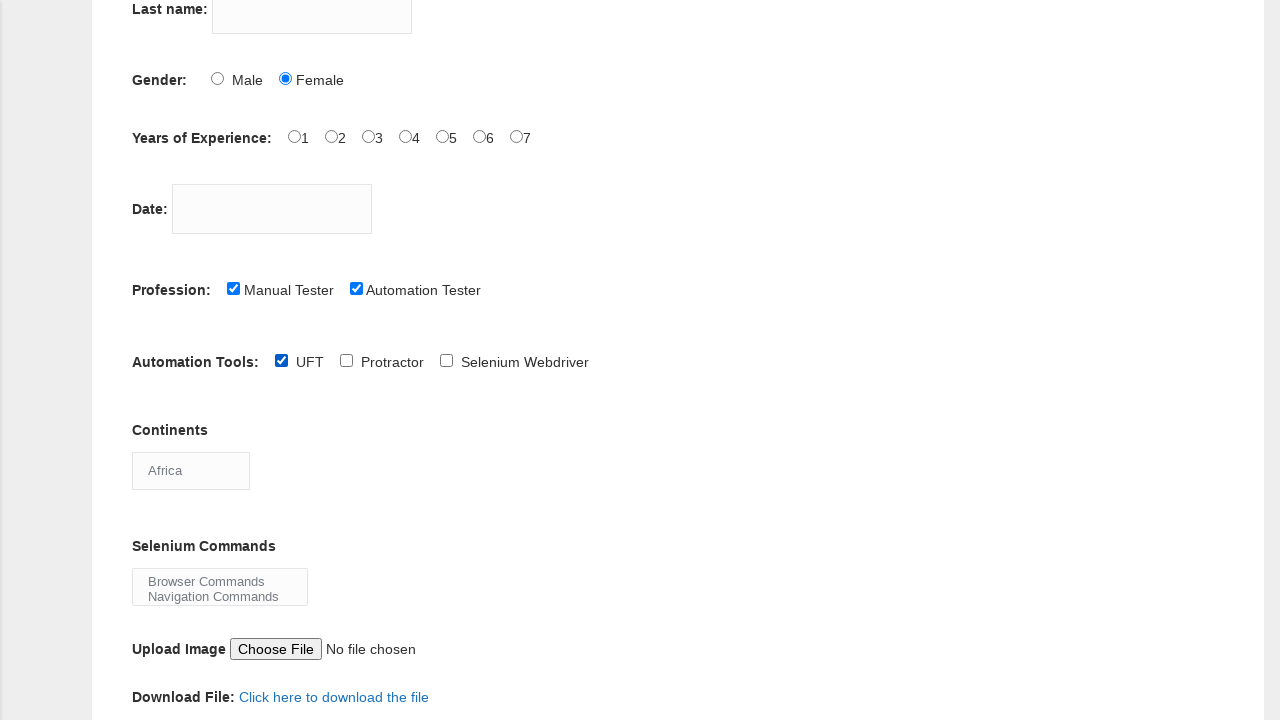

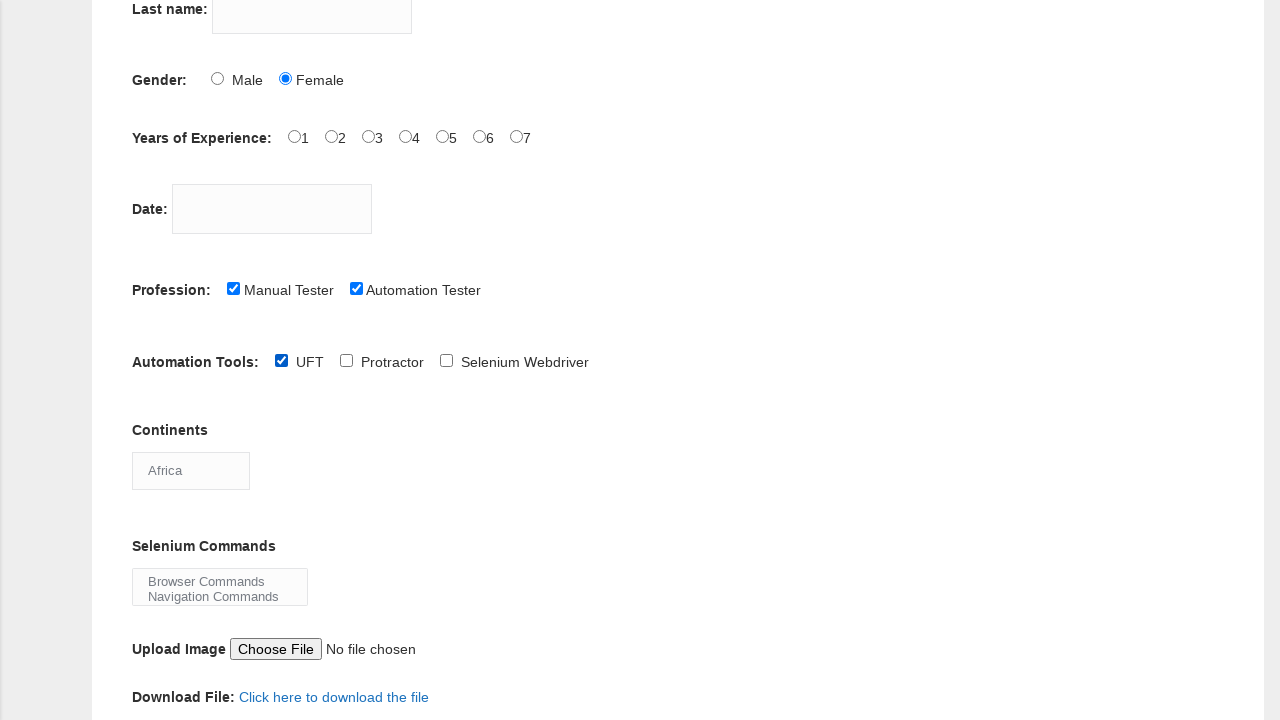